Tests passenger count dropdown by clicking to open it, incrementing adult count 4 times to reach 5 adults, then closing and verifying the displayed text

Starting URL: https://rahulshettyacademy.com/dropdownsPractise/

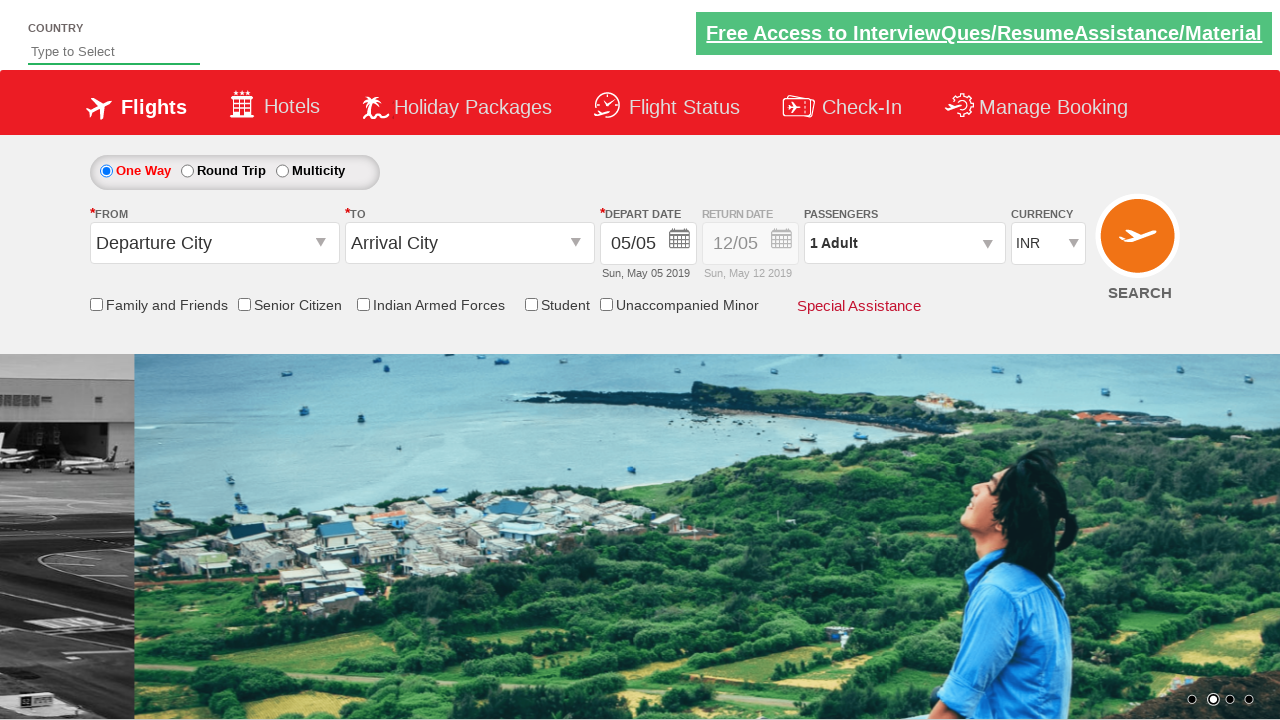

Clicked passenger info dropdown to open it at (904, 243) on #divpaxinfo
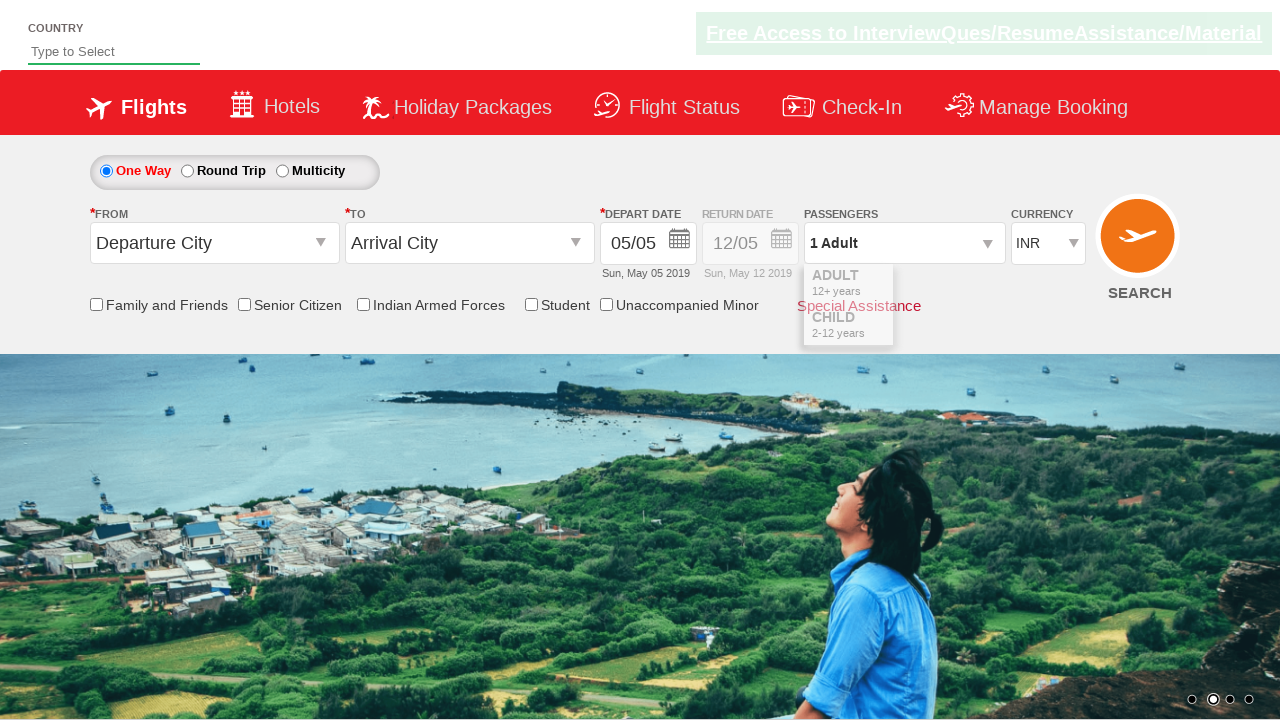

Increment adult button became visible
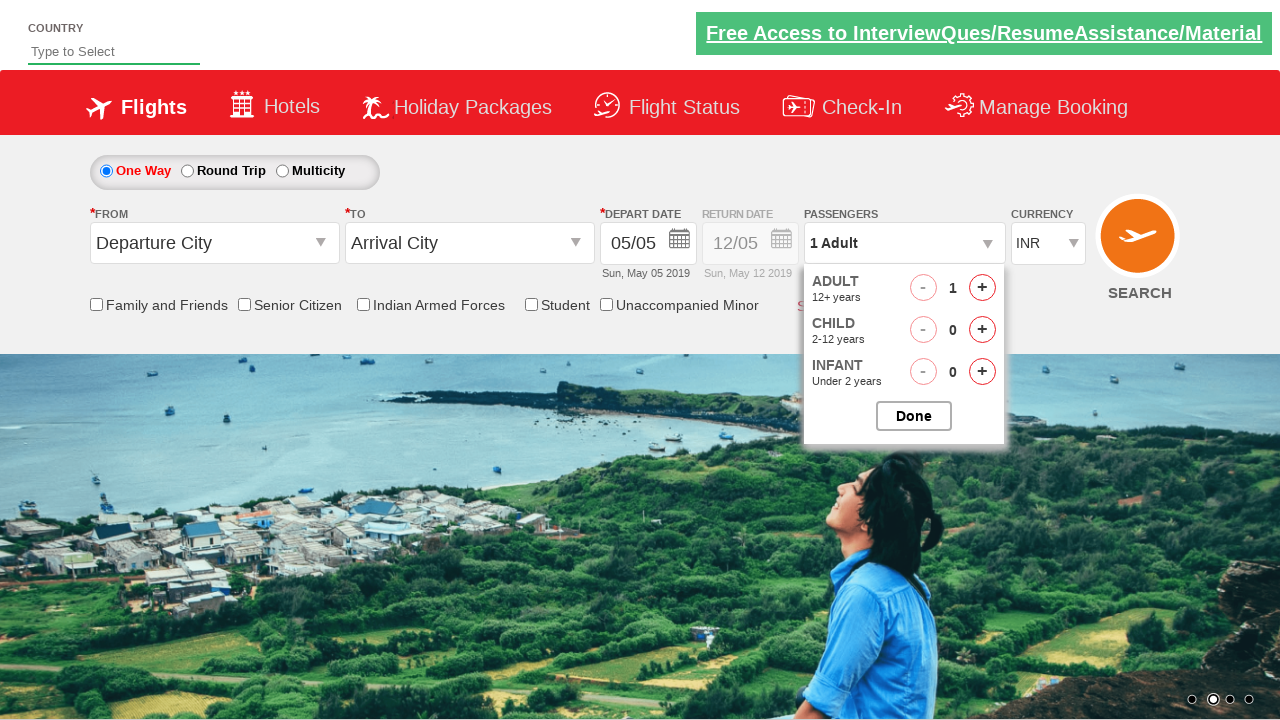

Clicked increment adult button (click 1 of 4) at (982, 288) on #hrefIncAdt
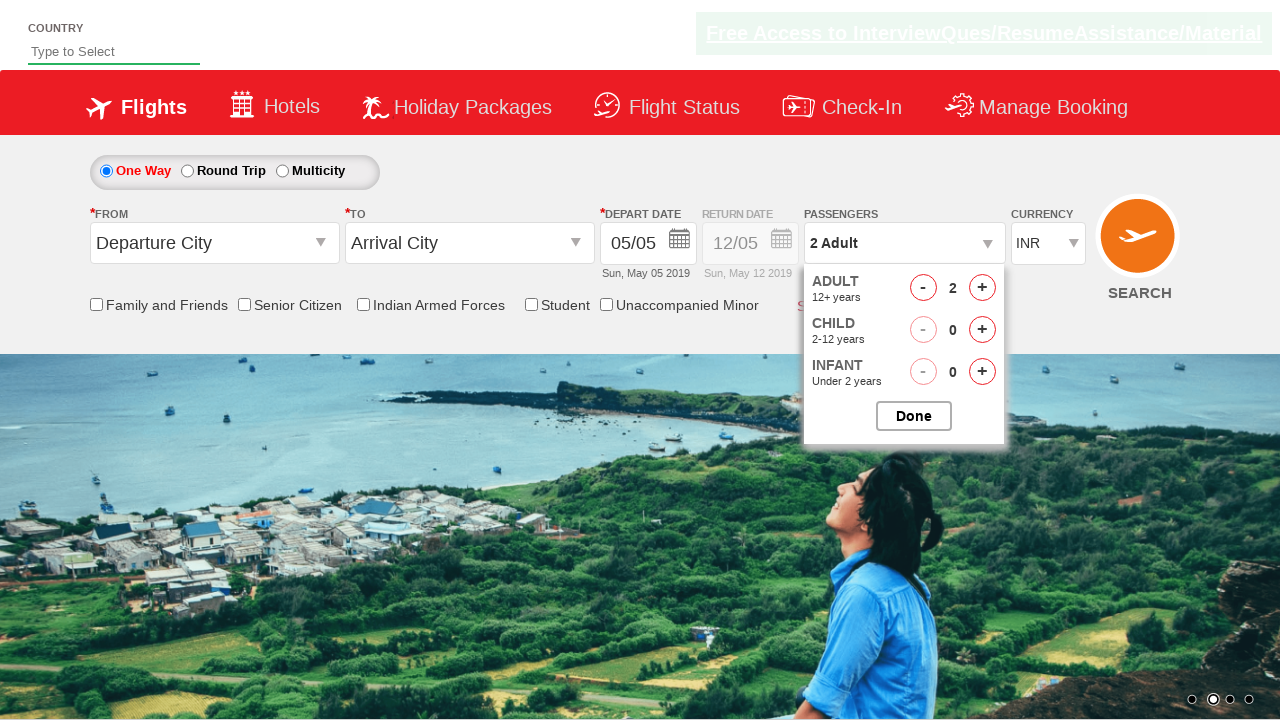

Clicked increment adult button (click 2 of 4) at (982, 288) on #hrefIncAdt
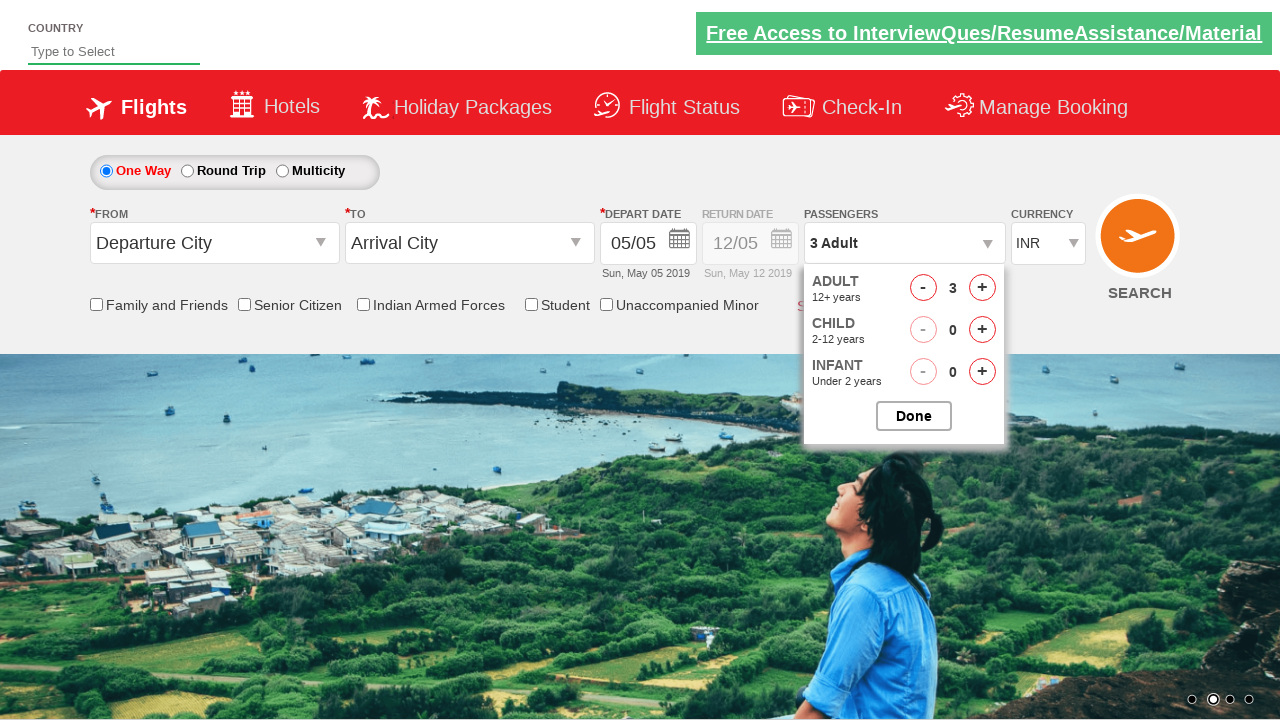

Clicked increment adult button (click 3 of 4) at (982, 288) on #hrefIncAdt
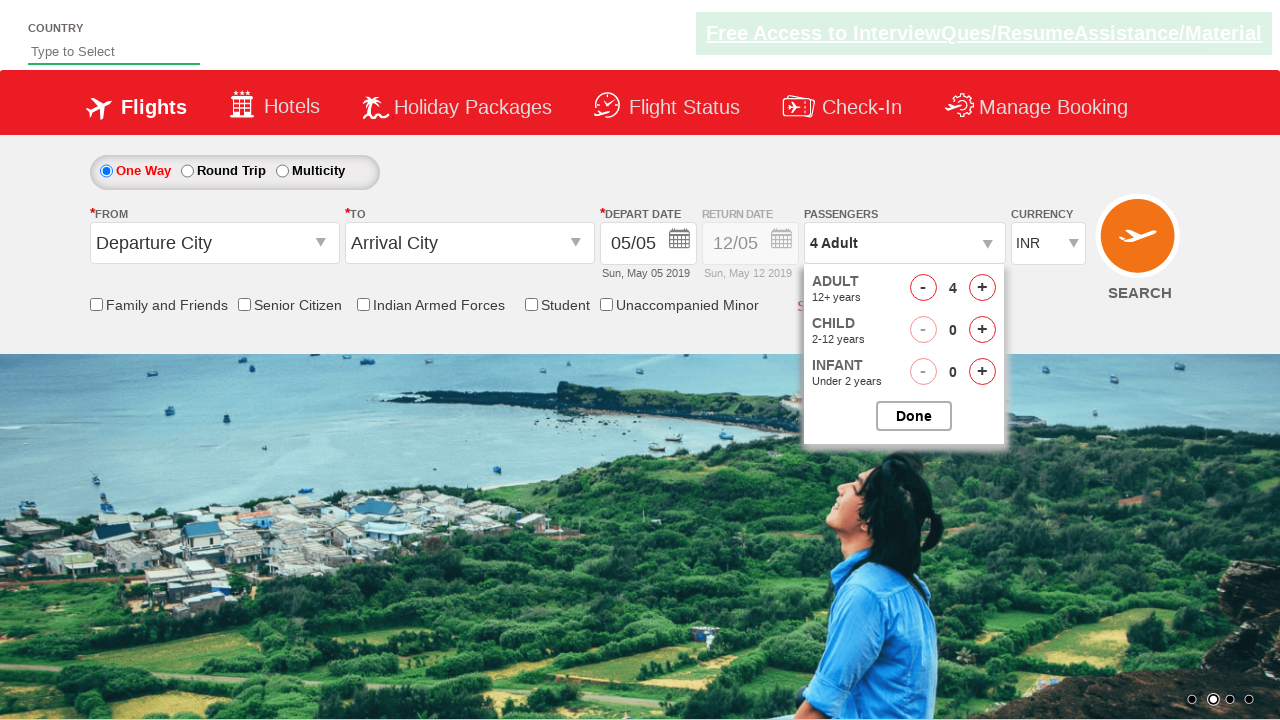

Clicked increment adult button (click 4 of 4) at (982, 288) on #hrefIncAdt
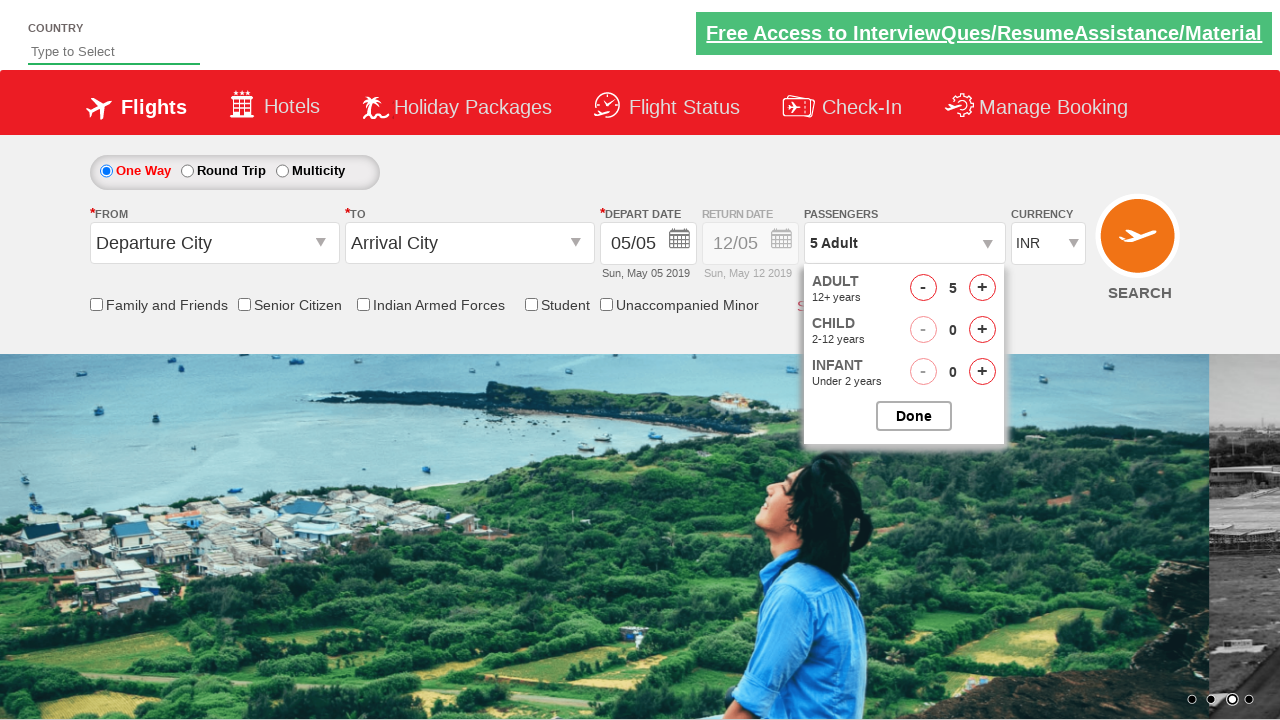

Clicked button to close passenger dropdown at (914, 416) on #btnclosepaxoption
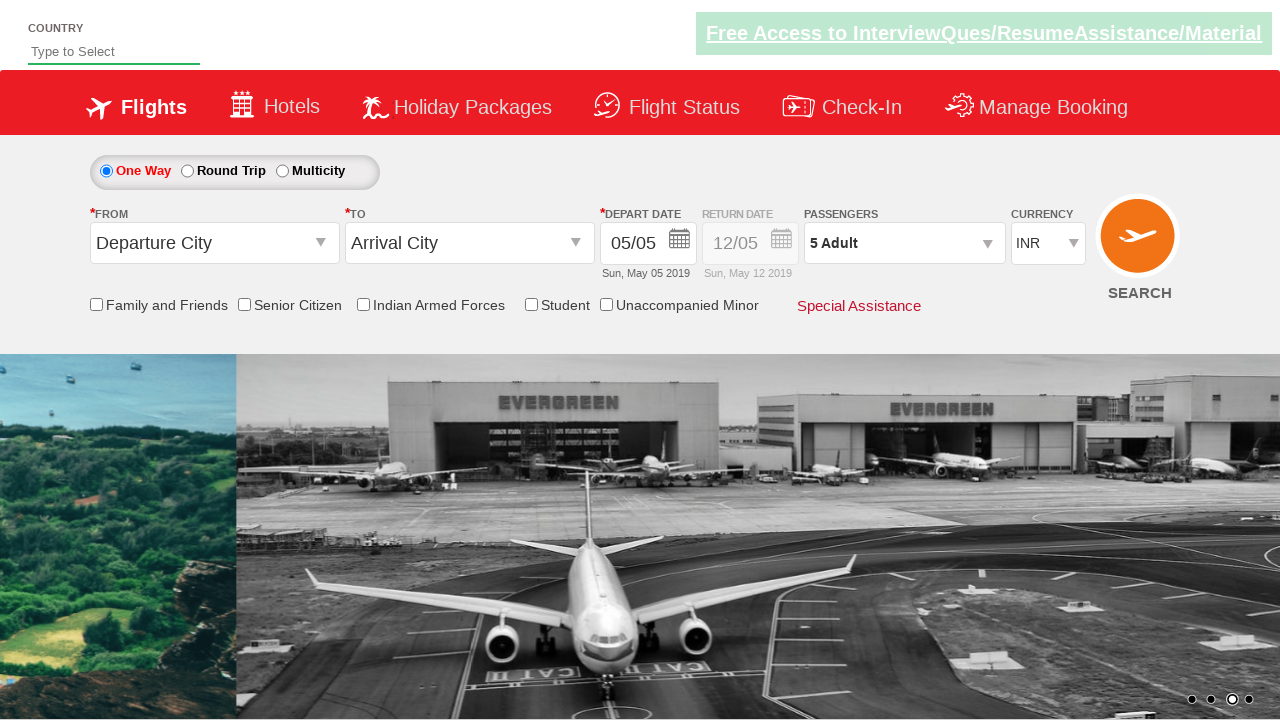

Passenger info dropdown is ready for verification
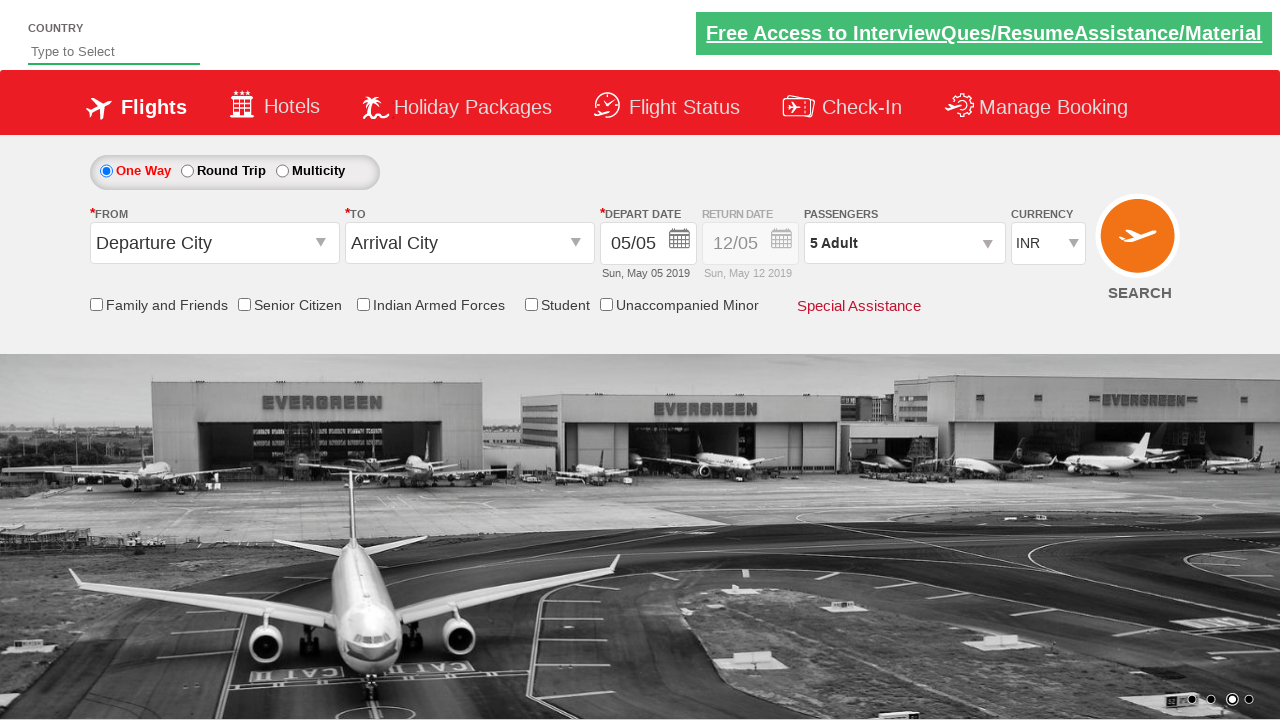

Verified passenger count displays '5 Adult'
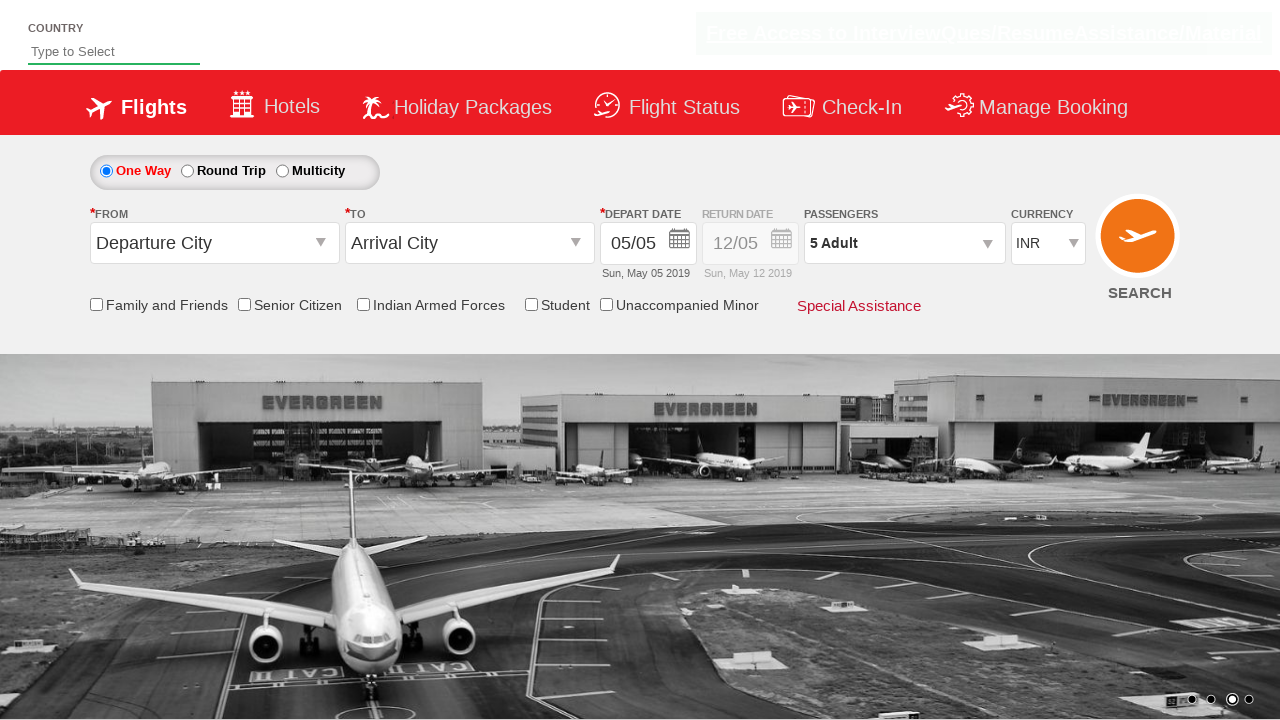

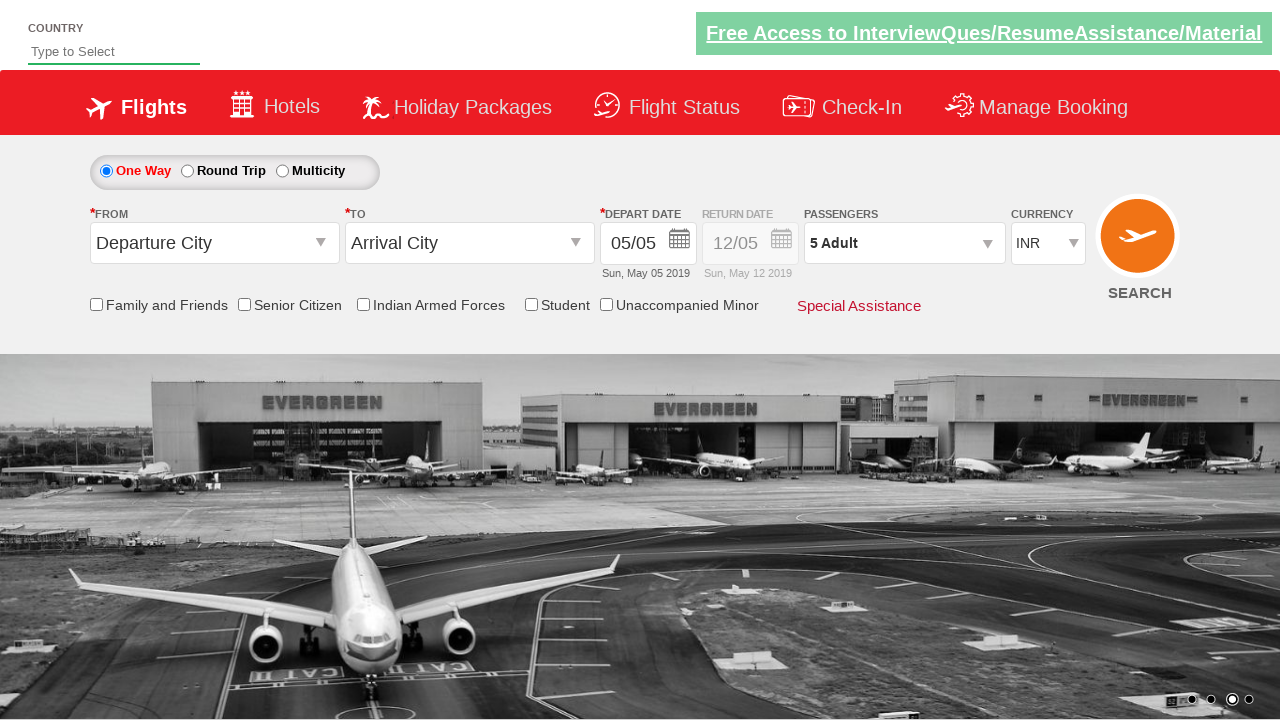